Tests jQuery remove functionality by switching to an iframe, verifying a paragraph element exists, clicking a button to remove elements, and verifying elements are removed from the DOM.

Starting URL: https://www.w3schools.com/jquery/tryit.asp?filename=tryjquery_html_remove

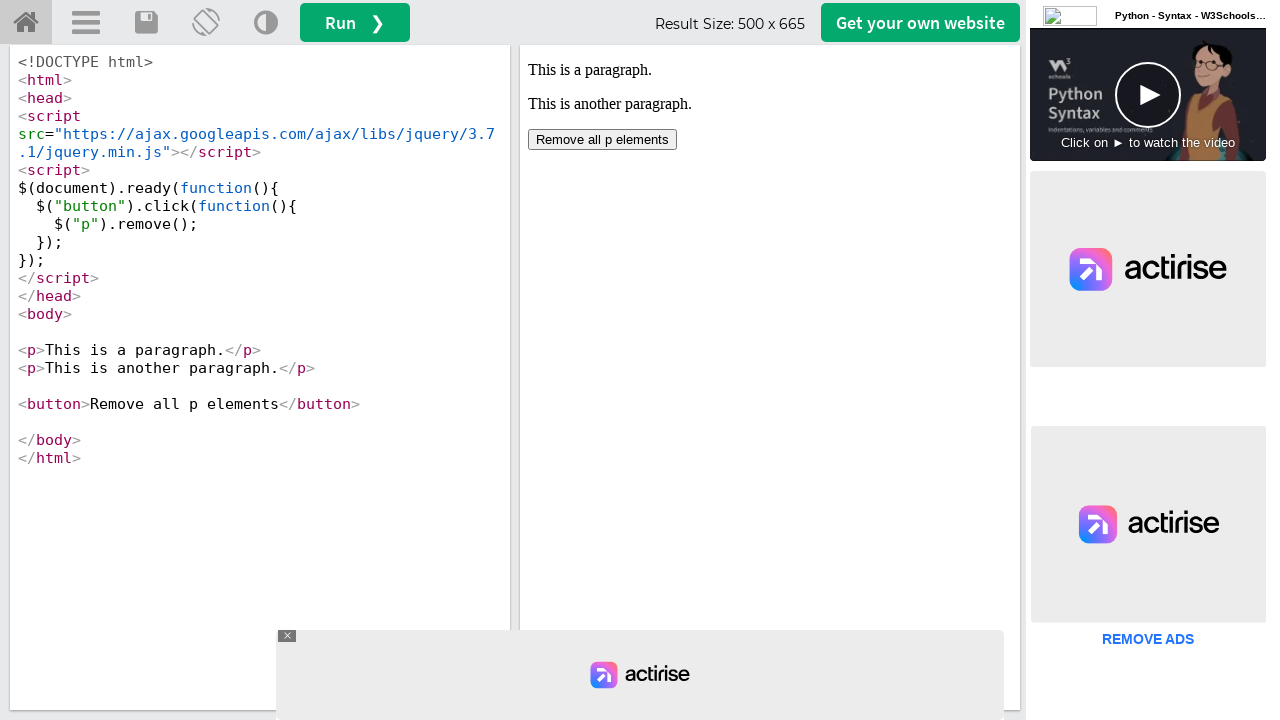

Located iframe with id 'iframeResult'
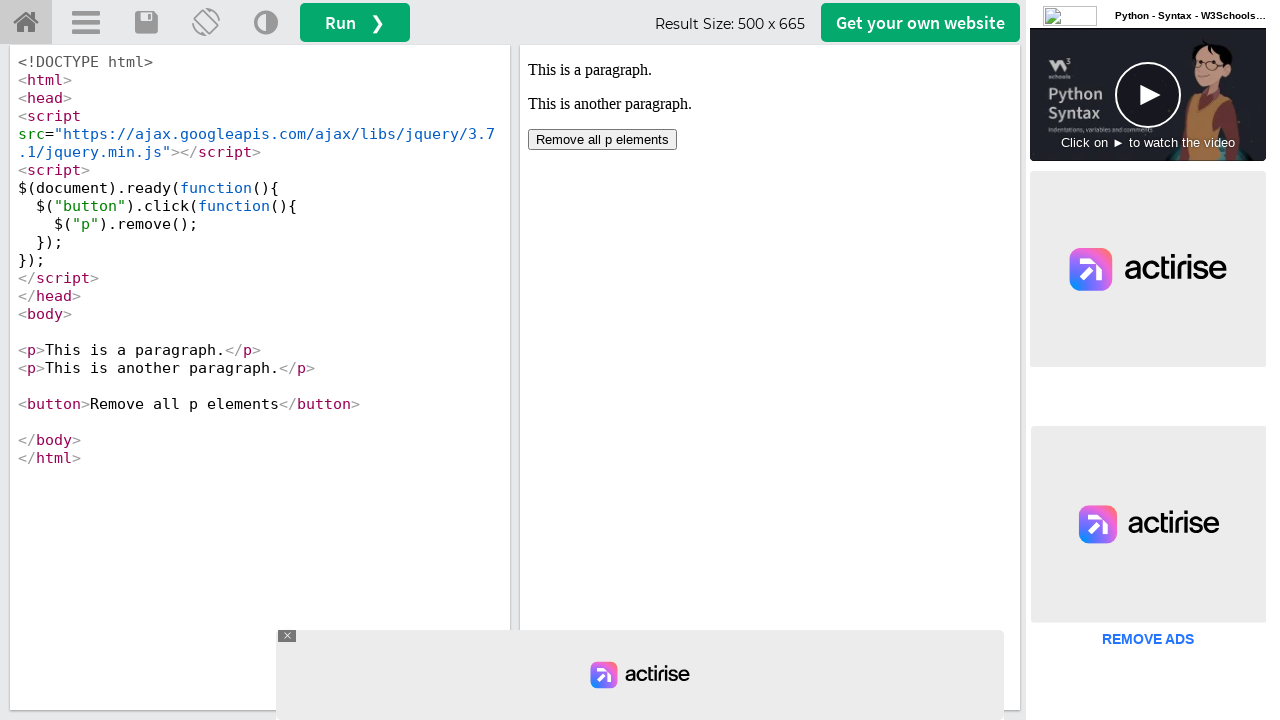

Located paragraph element in iframe
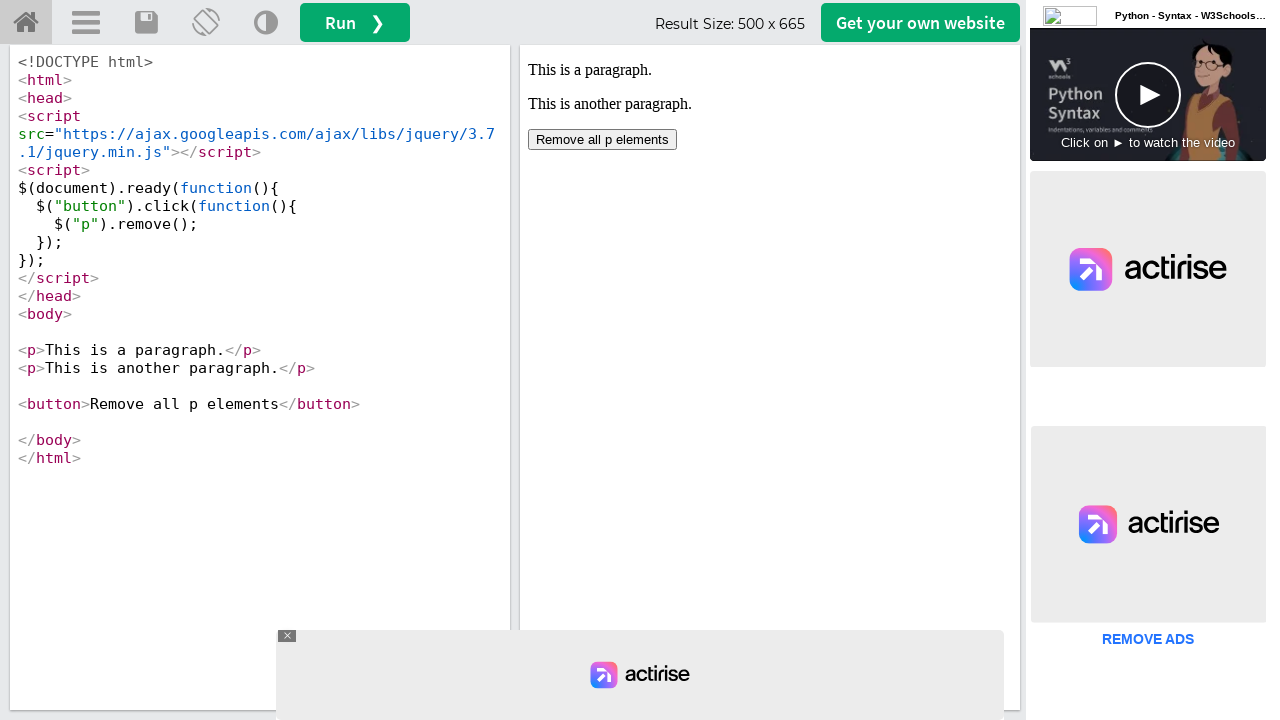

Verified paragraph element is visible
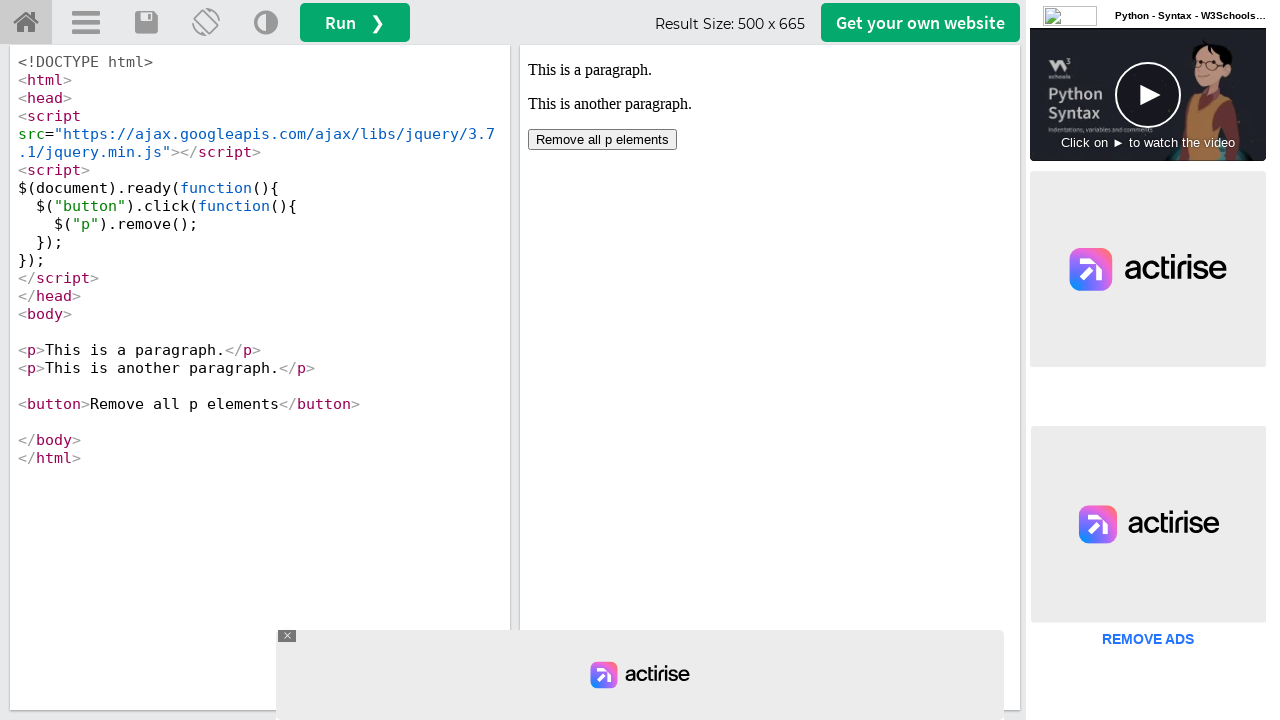

Clicked button to remove elements at (602, 140) on #iframeResult >> internal:control=enter-frame >> xpath=//body/button
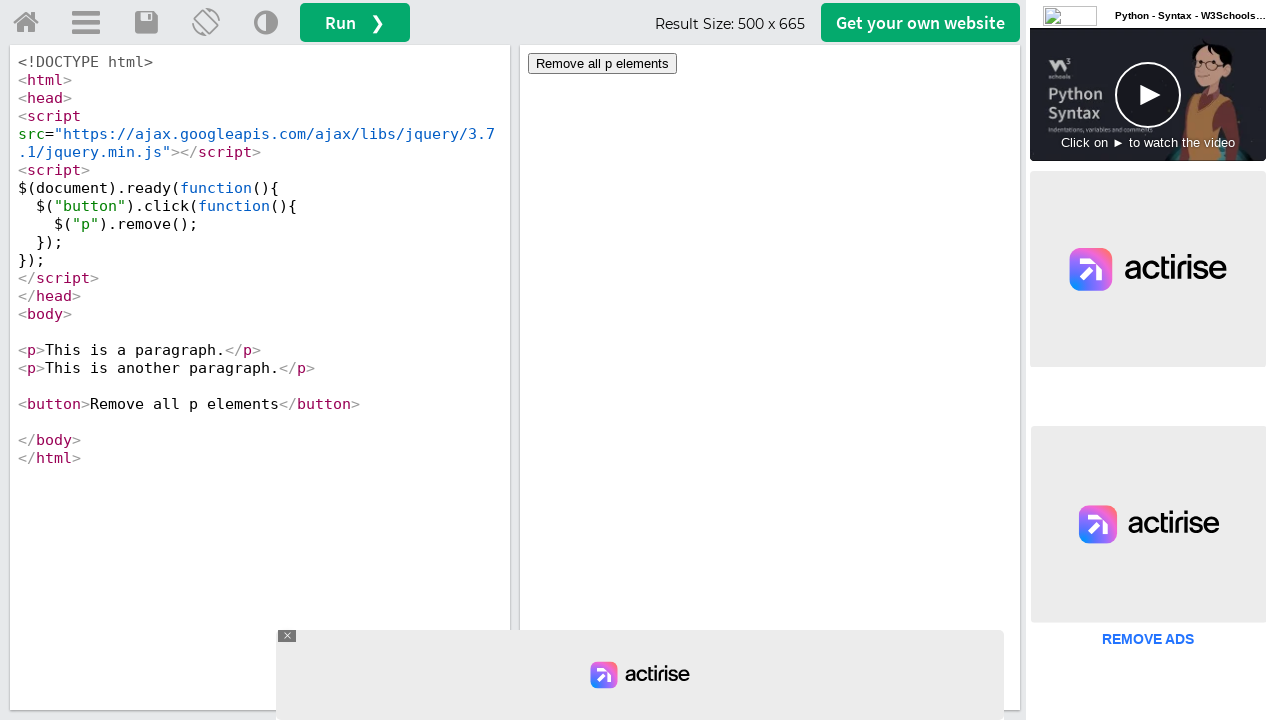

Waited 500ms for DOM update after button click
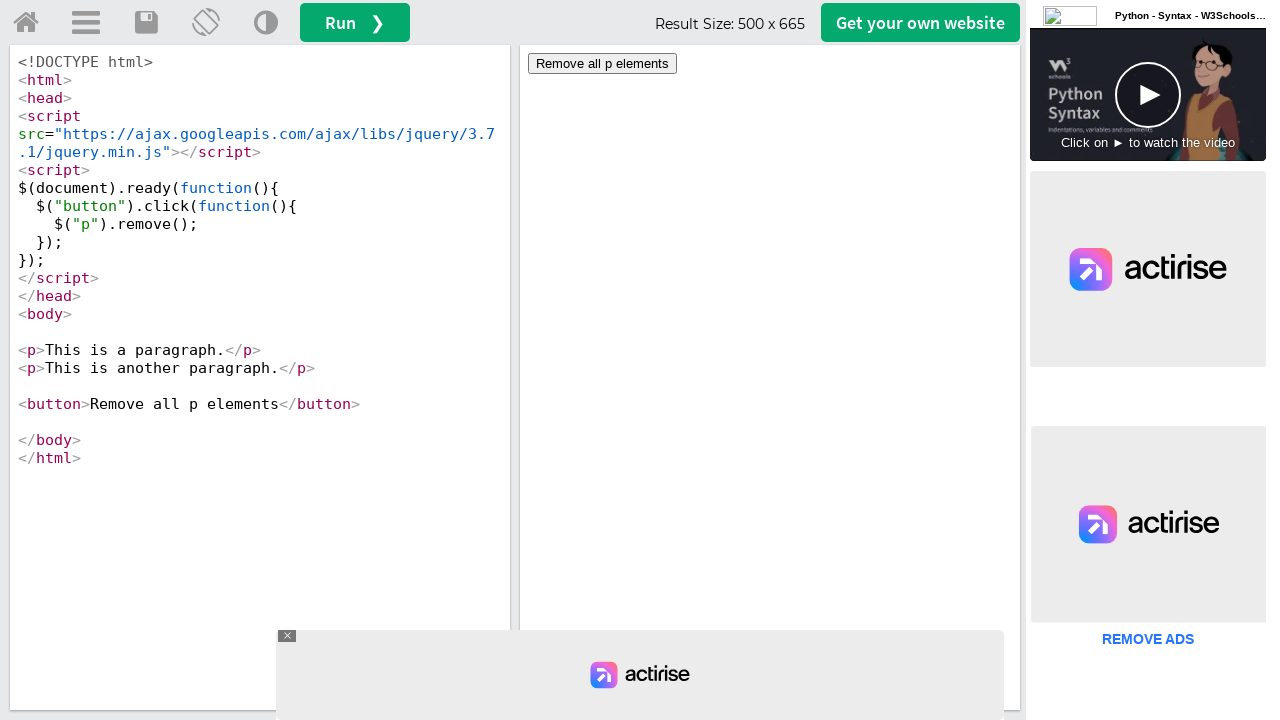

Verified bold element has been removed from DOM
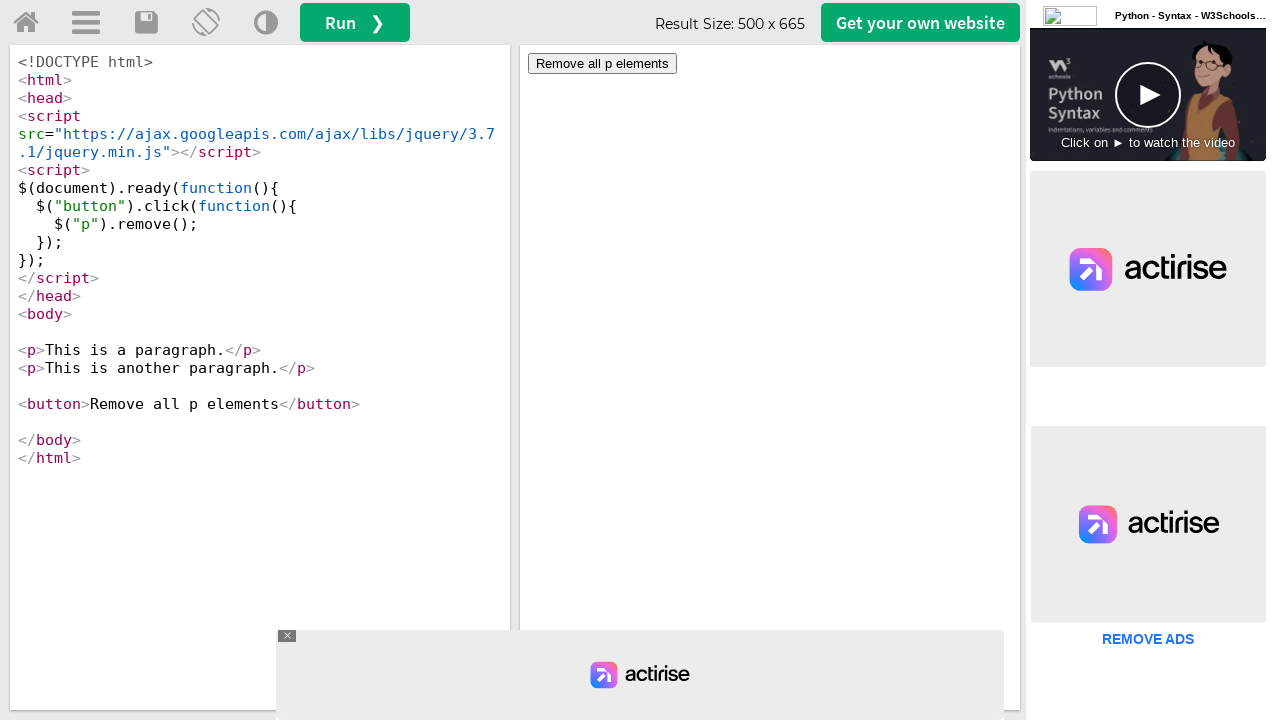

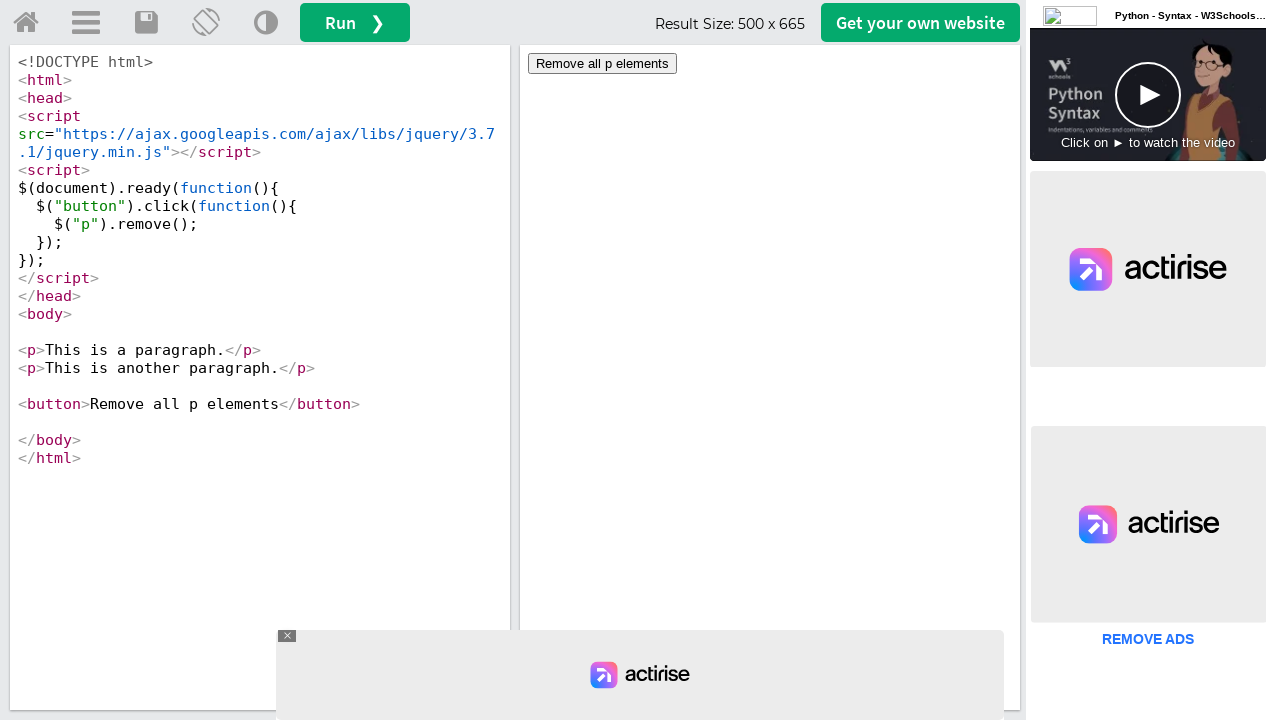